Tests drag and drop functionality on jQueryUI demo page by dragging an element and dropping it onto a target area within an iframe

Starting URL: http://jqueryui.com/droppable/#default

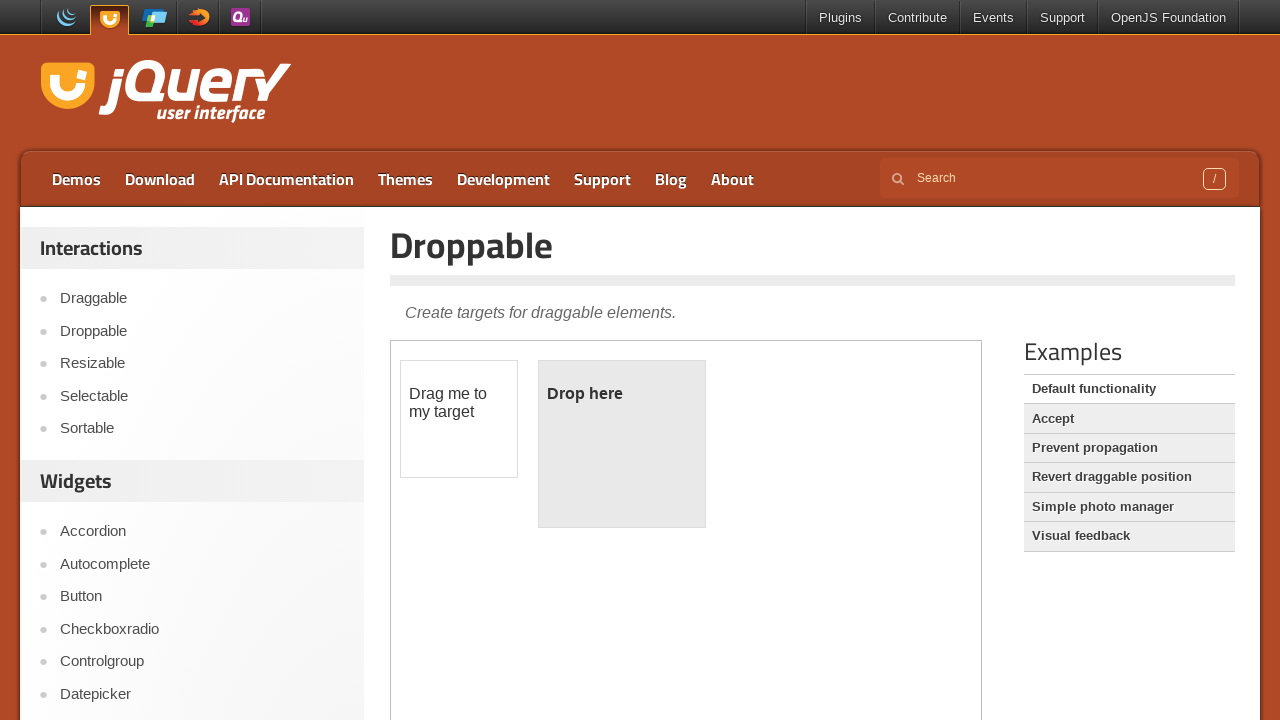

Located demo iframe
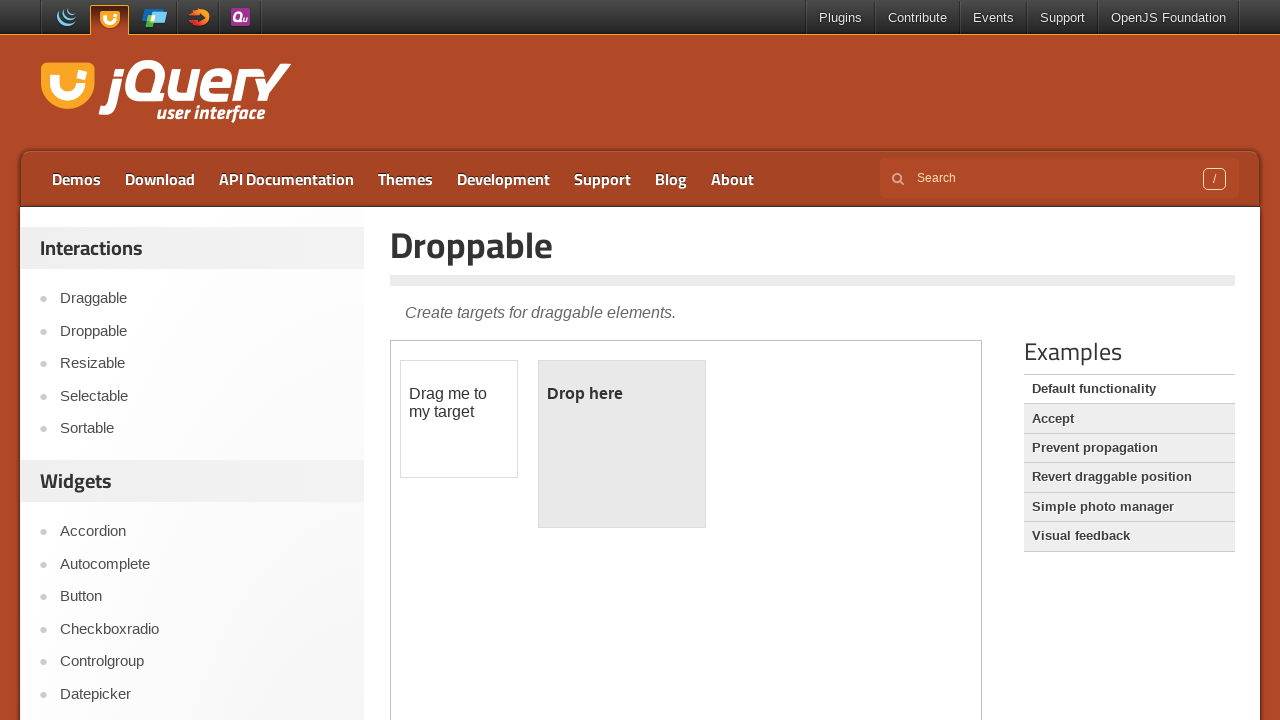

Located draggable element within iframe
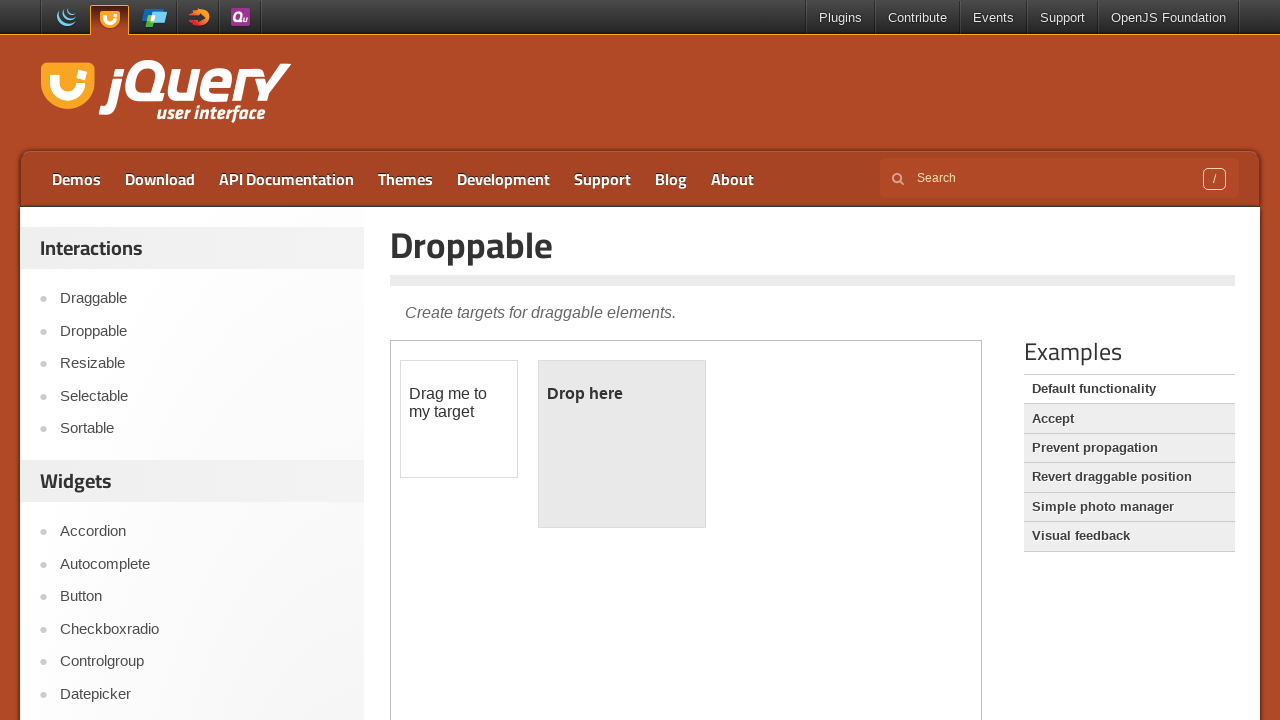

Located droppable target element within iframe
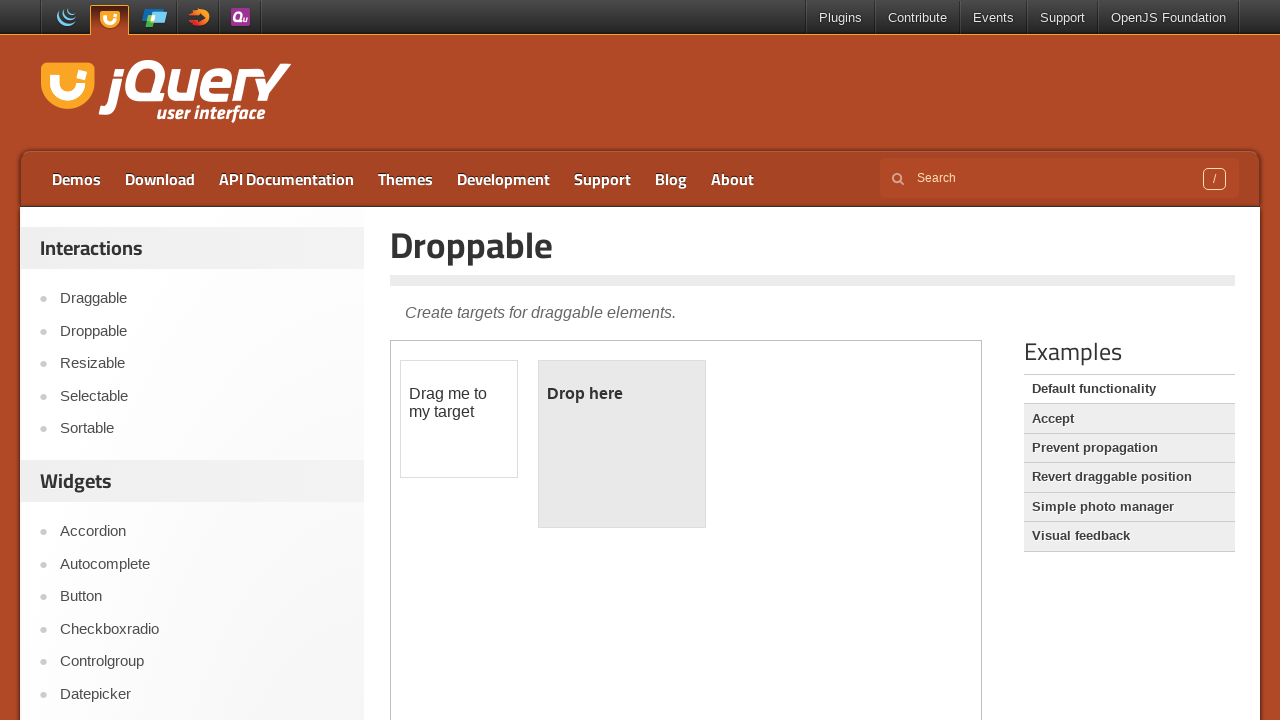

Dragged element onto droppable target at (622, 444)
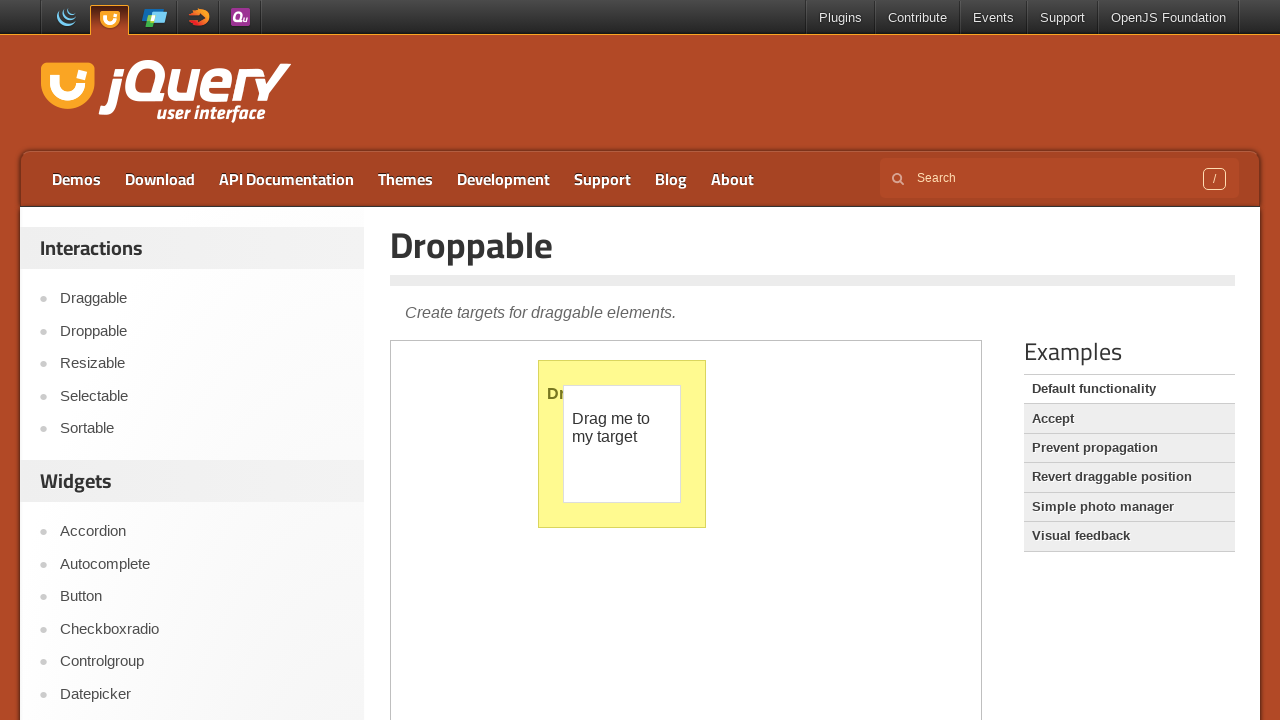

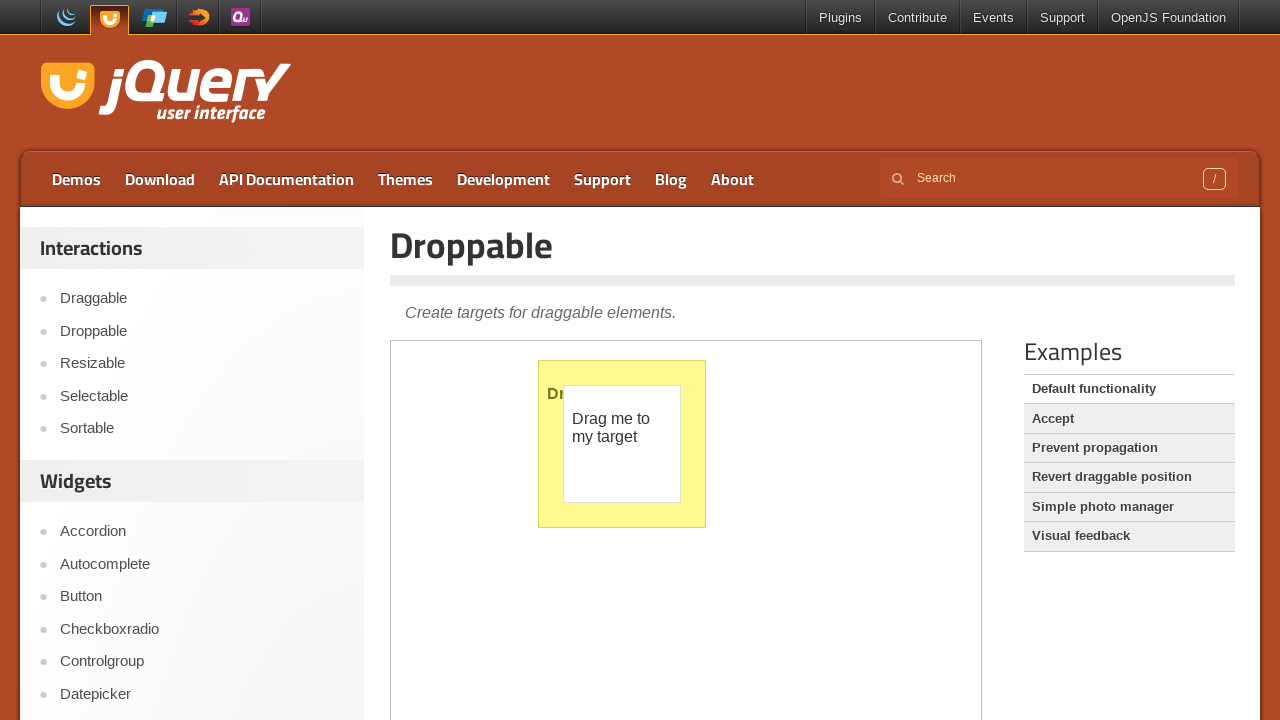